Tests visibility of elements by filling a text field, then hiding and showing an element using buttons, verifying visibility state changes

Starting URL: https://rahulshettyacademy.com/AutomationPractice/

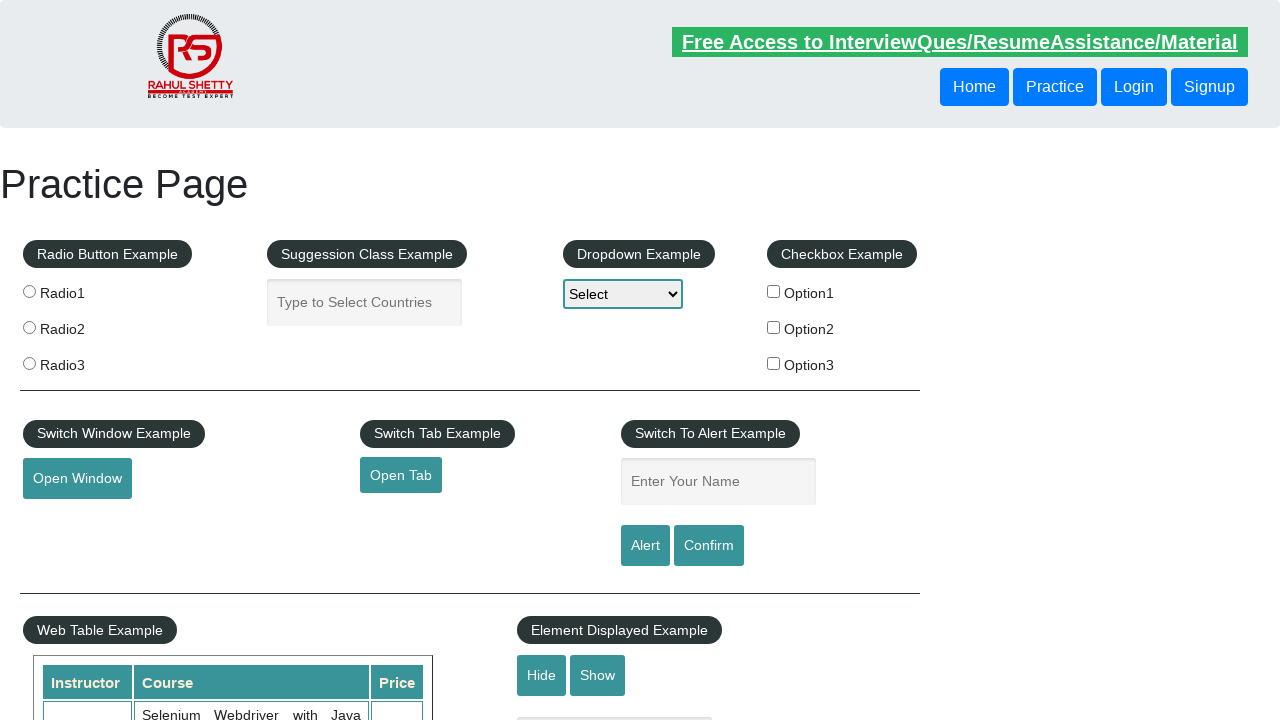

Filled text field with 'Hello' on #displayed-text
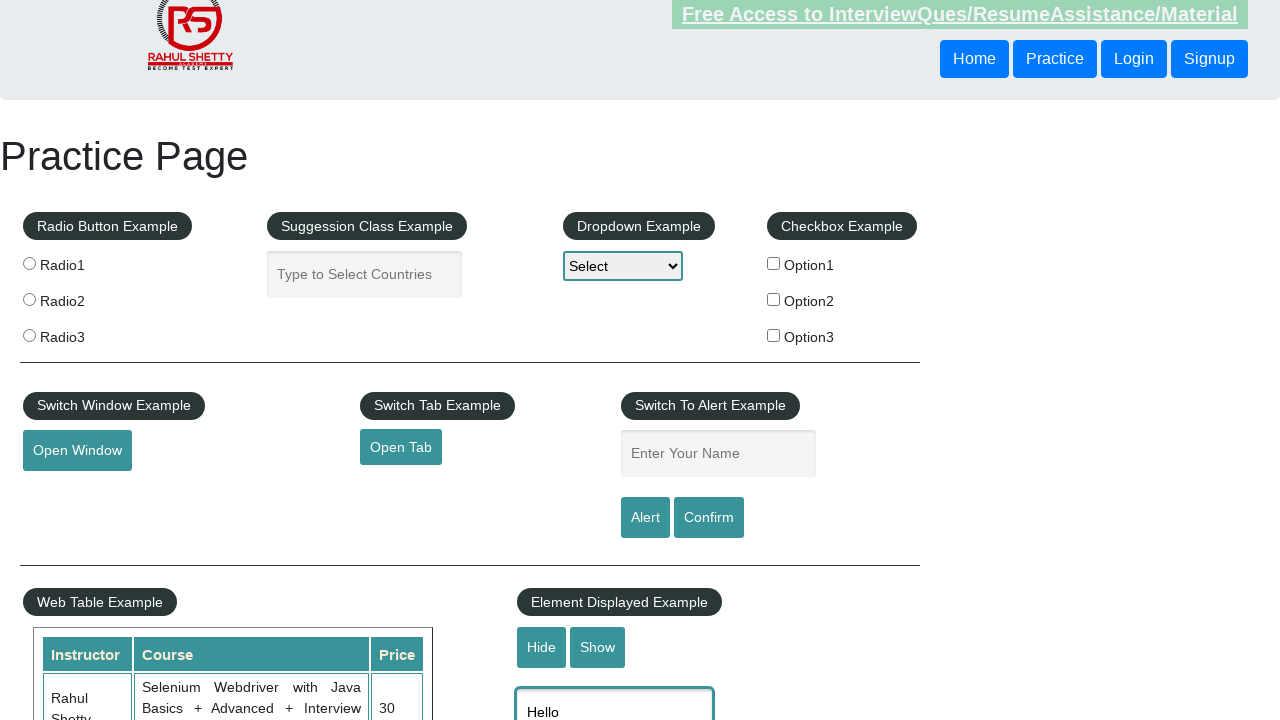

Verified Hide/Show Example element is visible
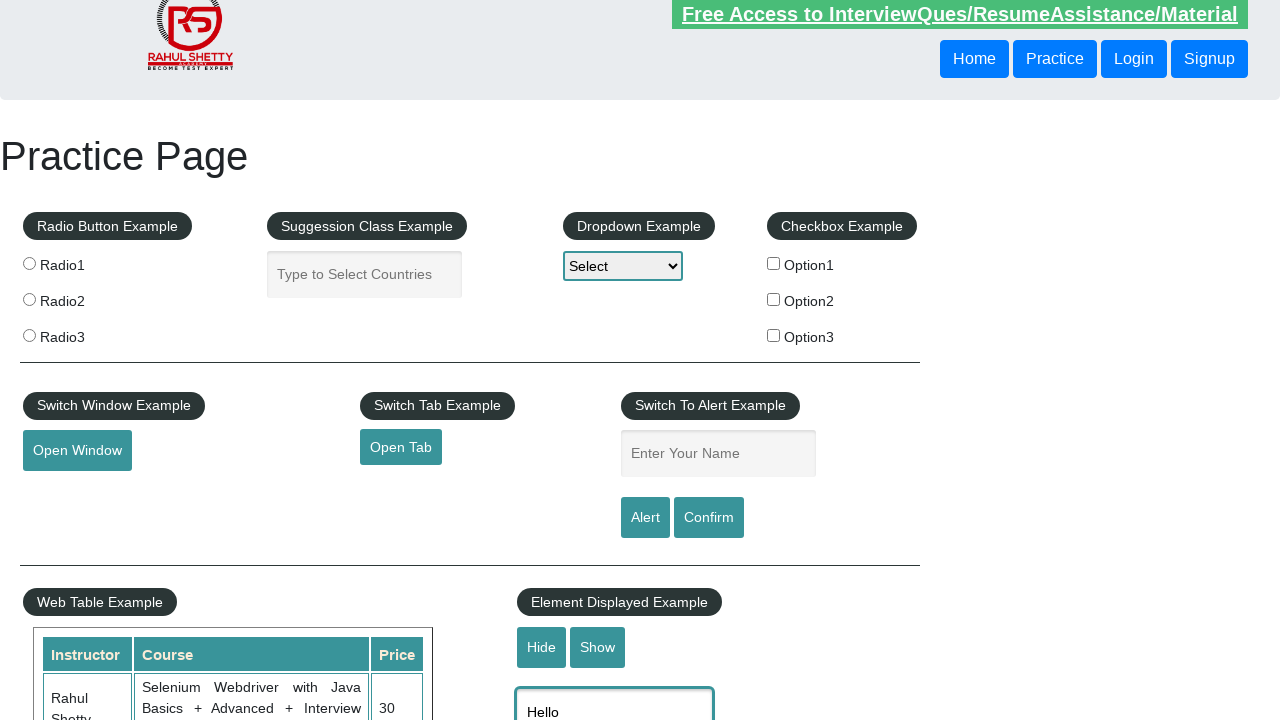

Clicked Hide button at (542, 647) on internal:role=button[name="Hide"i]
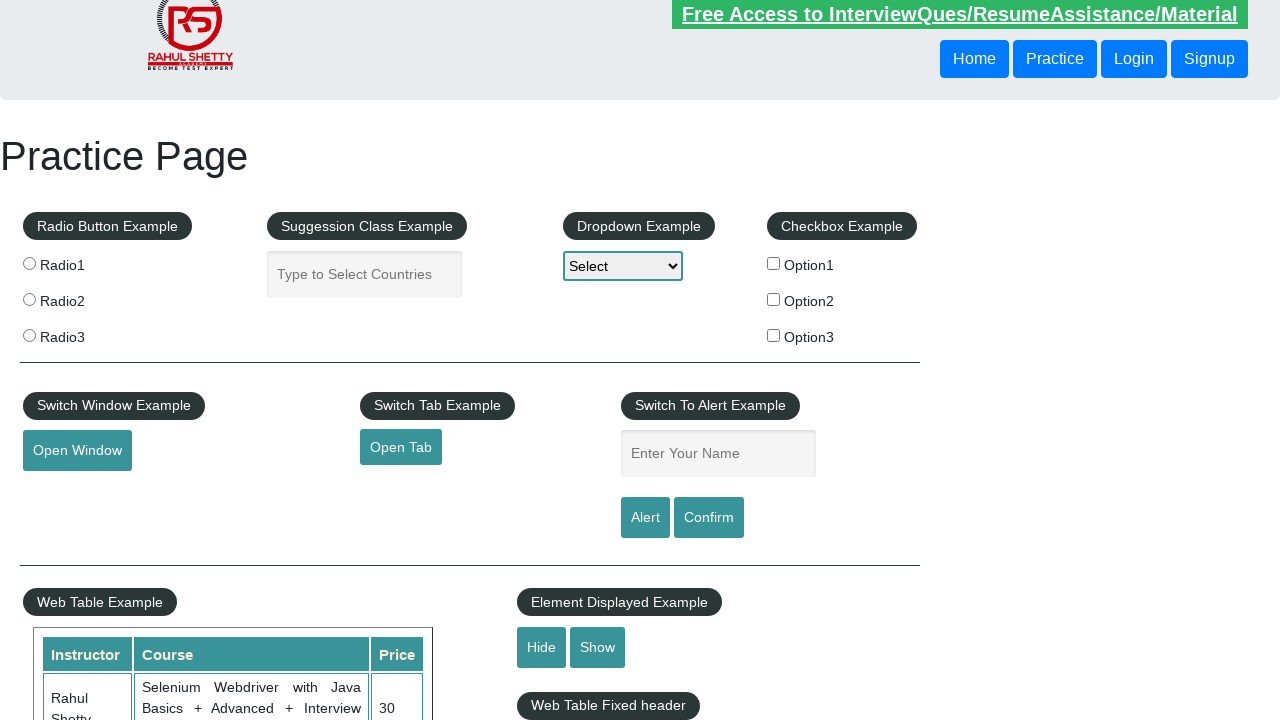

Verified Hide/Show Example element is hidden
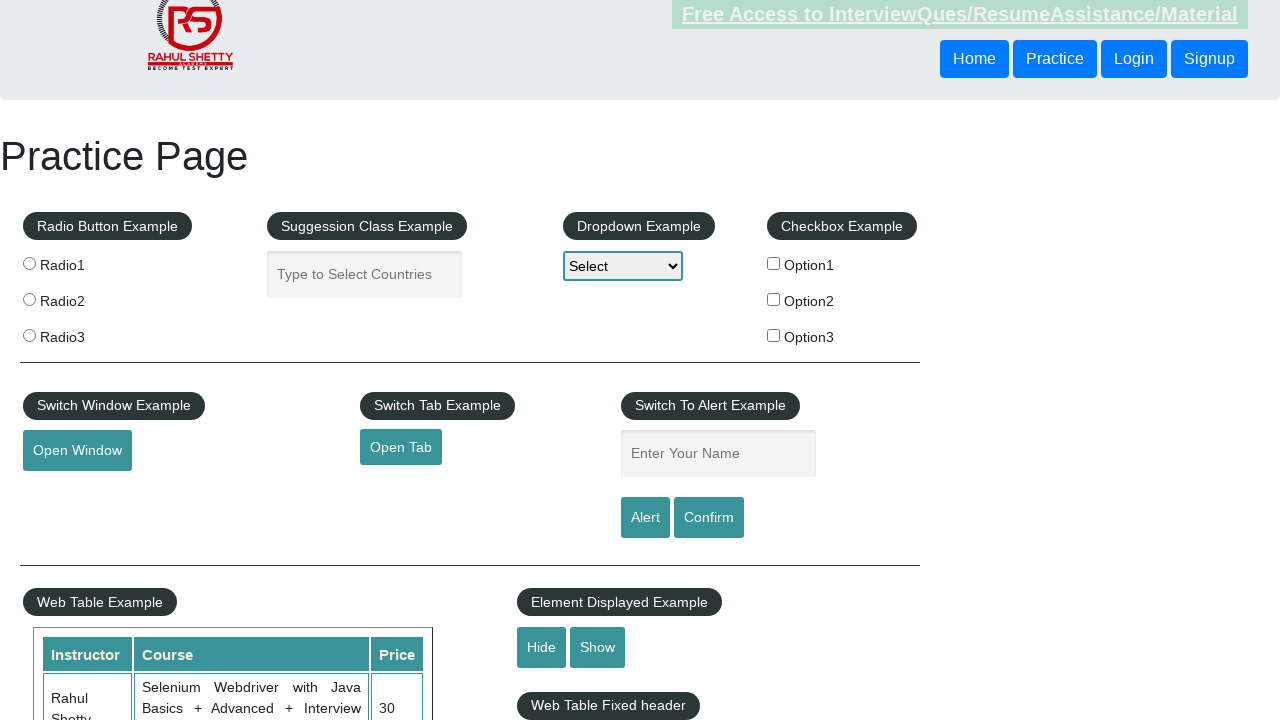

Clicked Show button at (598, 647) on internal:role=button[name="Show"i]
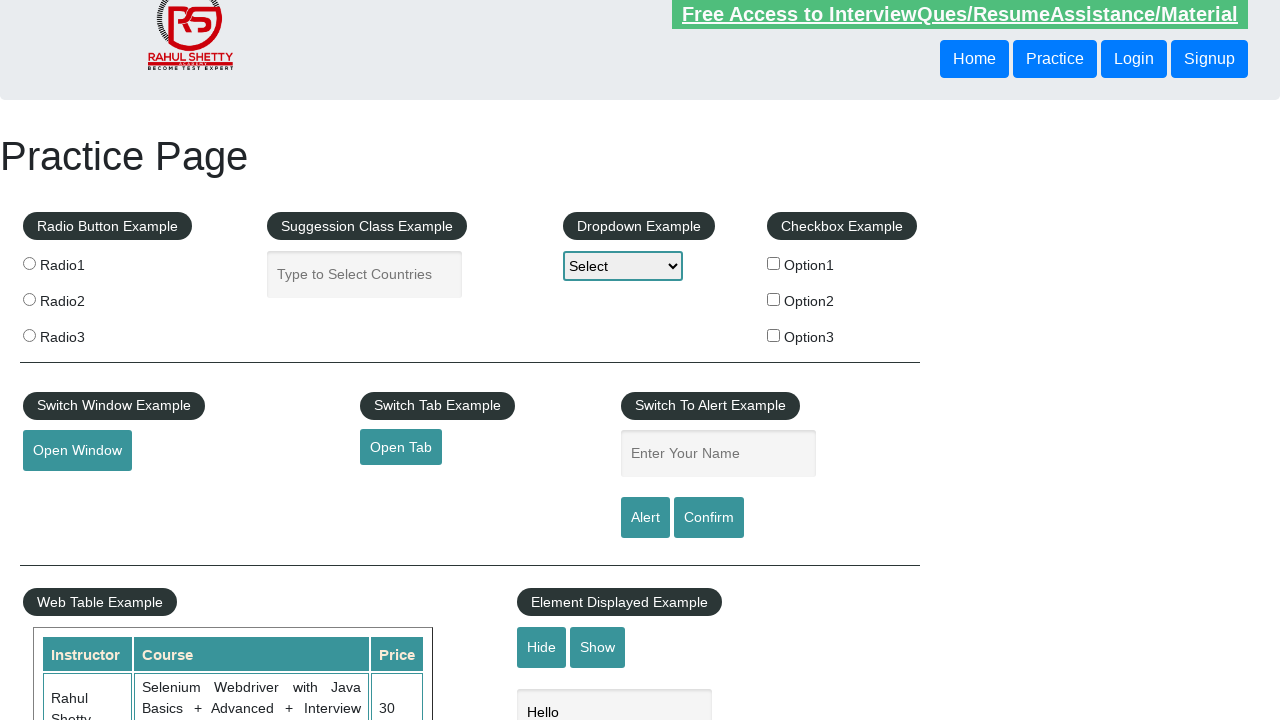

Verified Hide/Show Example element is visible again
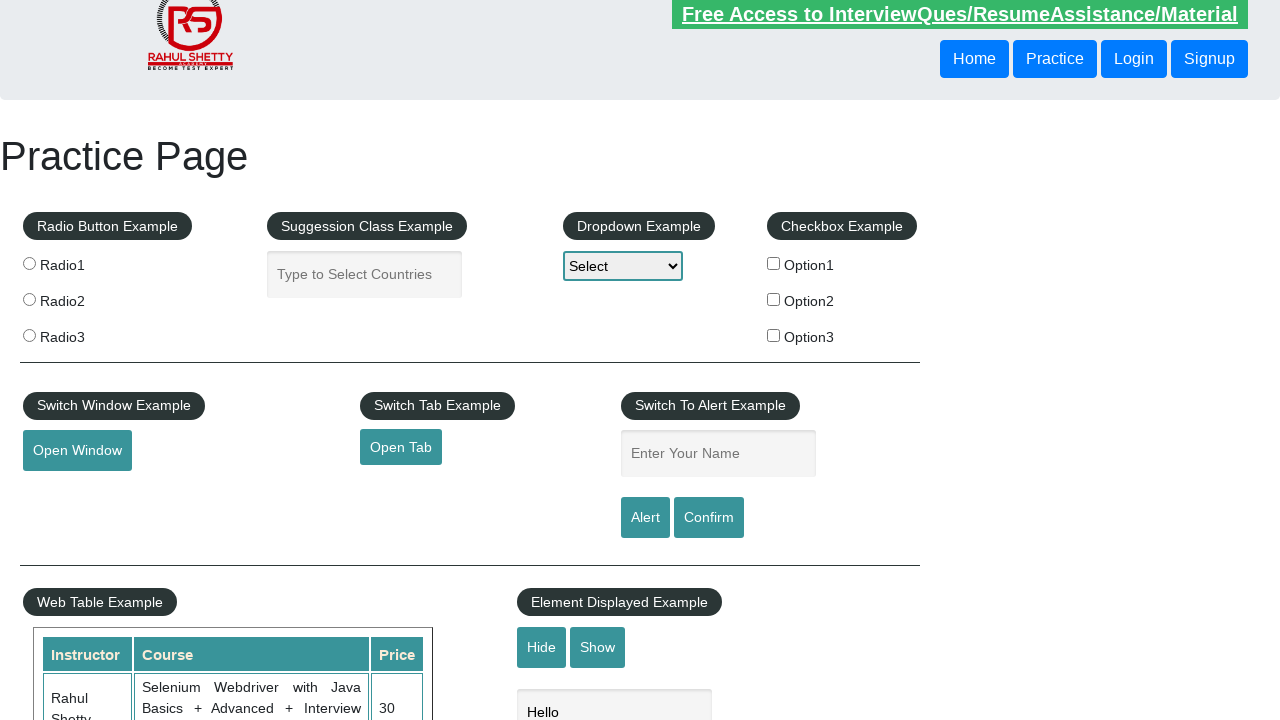

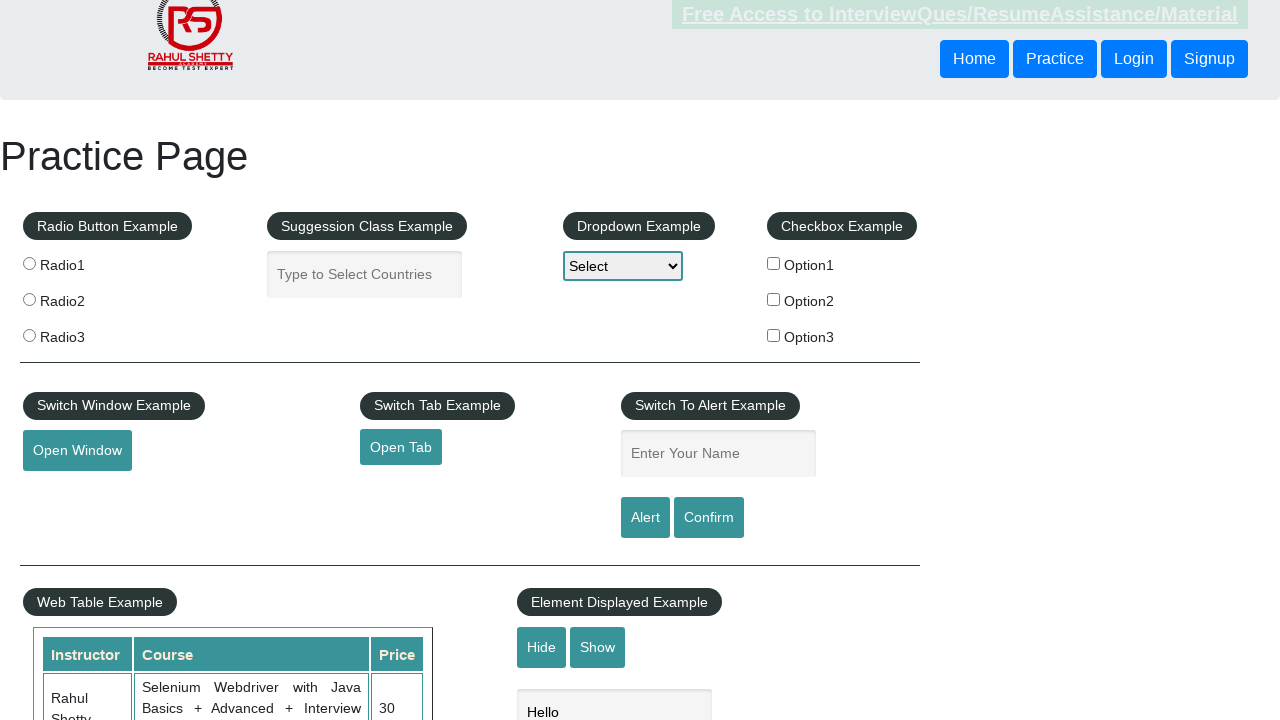